Tests adding a cookie to the browser and refreshing the page

Starting URL: https://labirint.ru

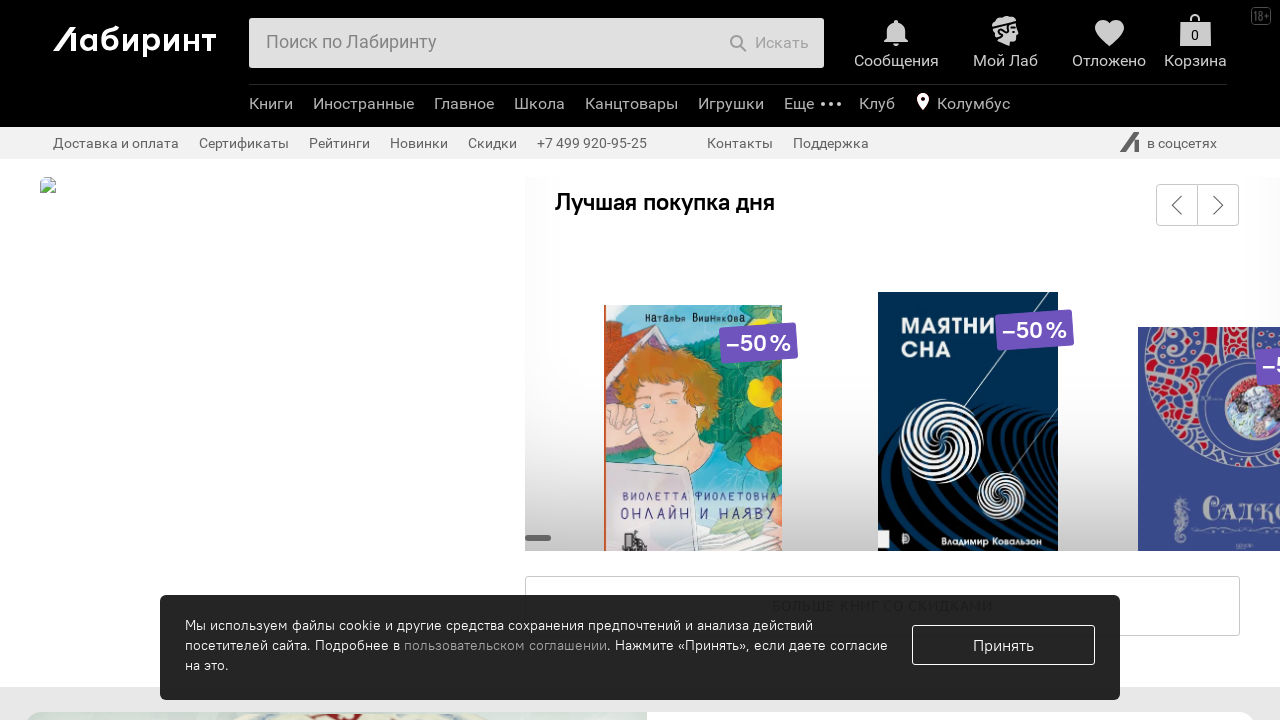

Added cookie_policy cookie to browser context
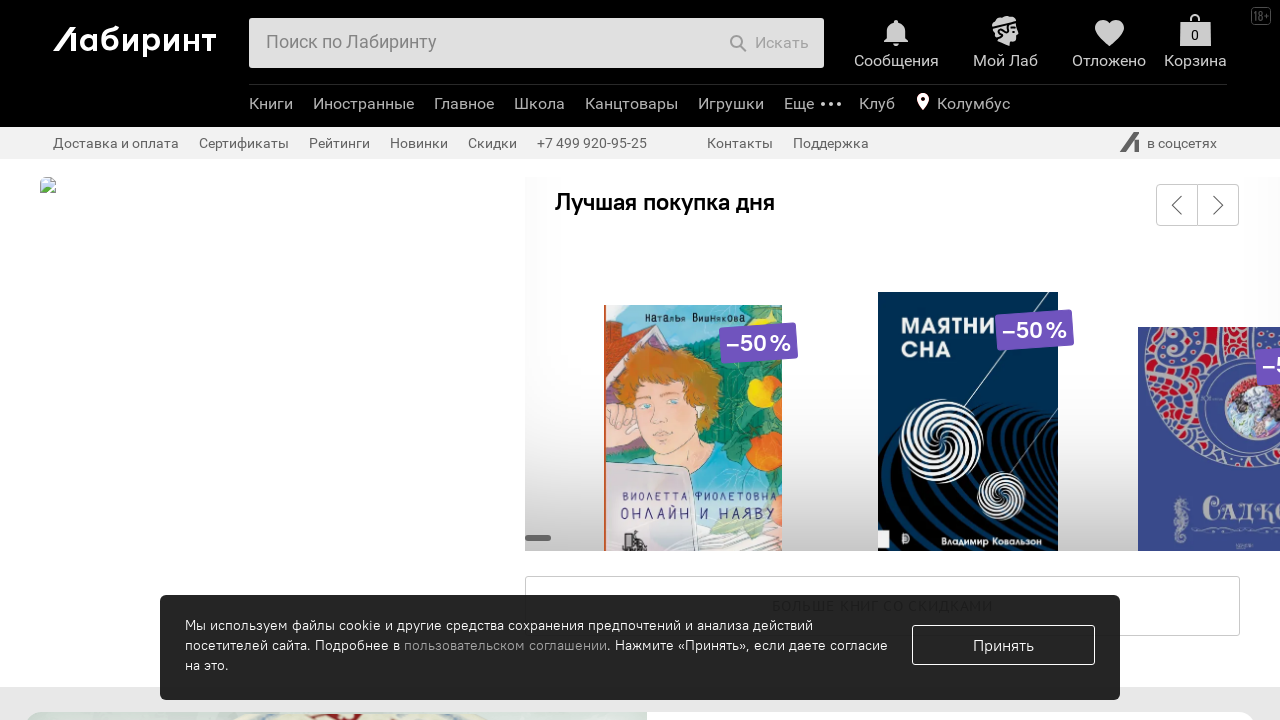

Refreshed the page to verify cookie persistence
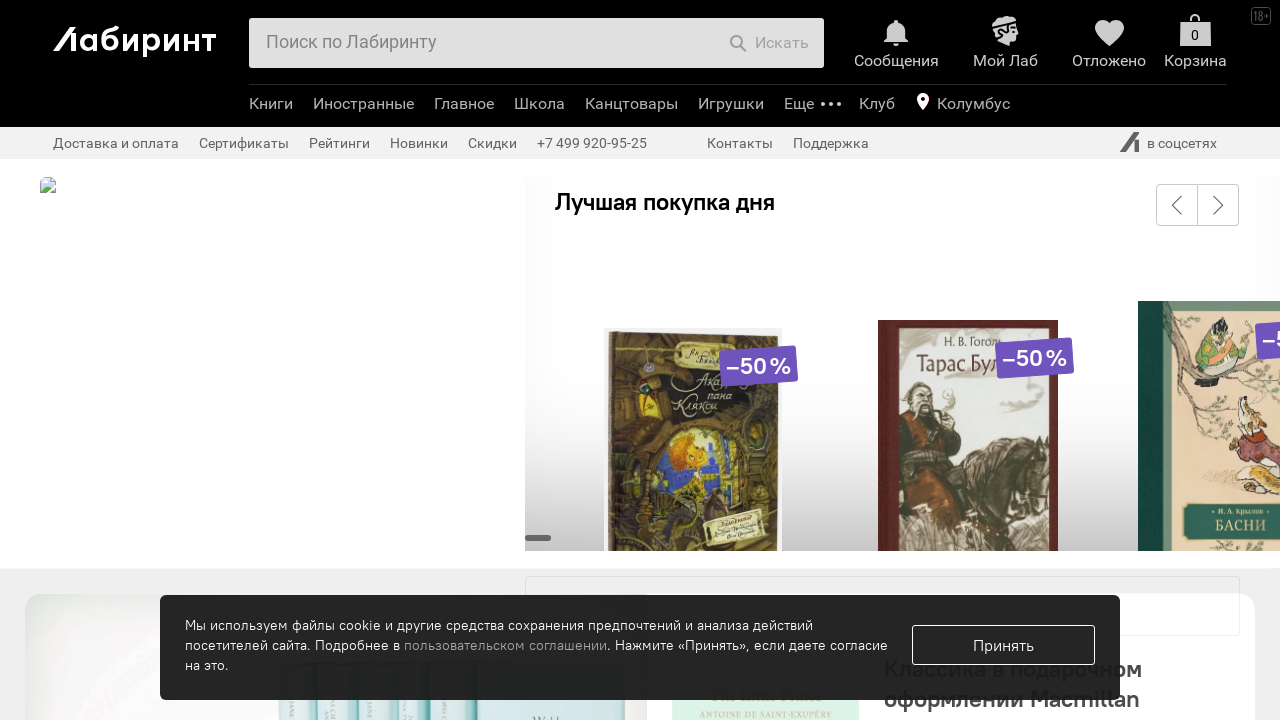

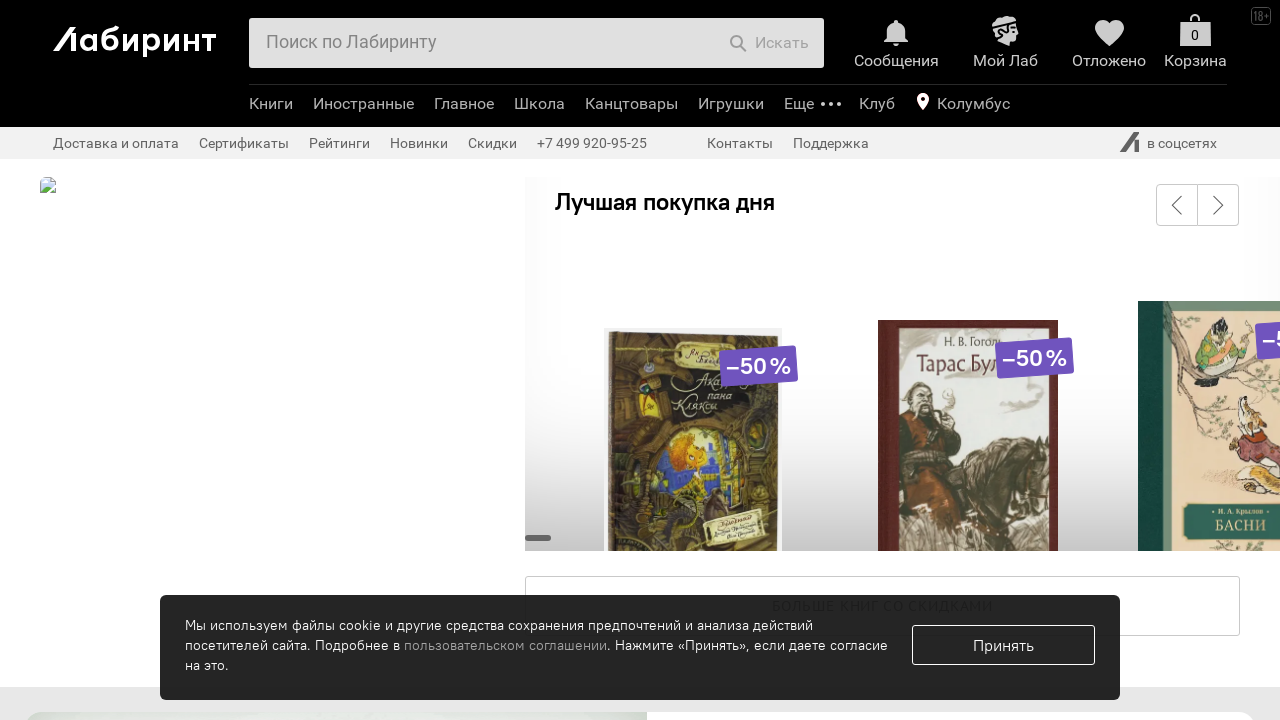